Tests multiple window/tab handling by opening the testotomasyonu homepage, then opening Electronics and Men Fashion pages in new tabs, switching between tabs, and verifying the correct page is displayed after each switch.

Starting URL: https://www.testotomasyonu.com

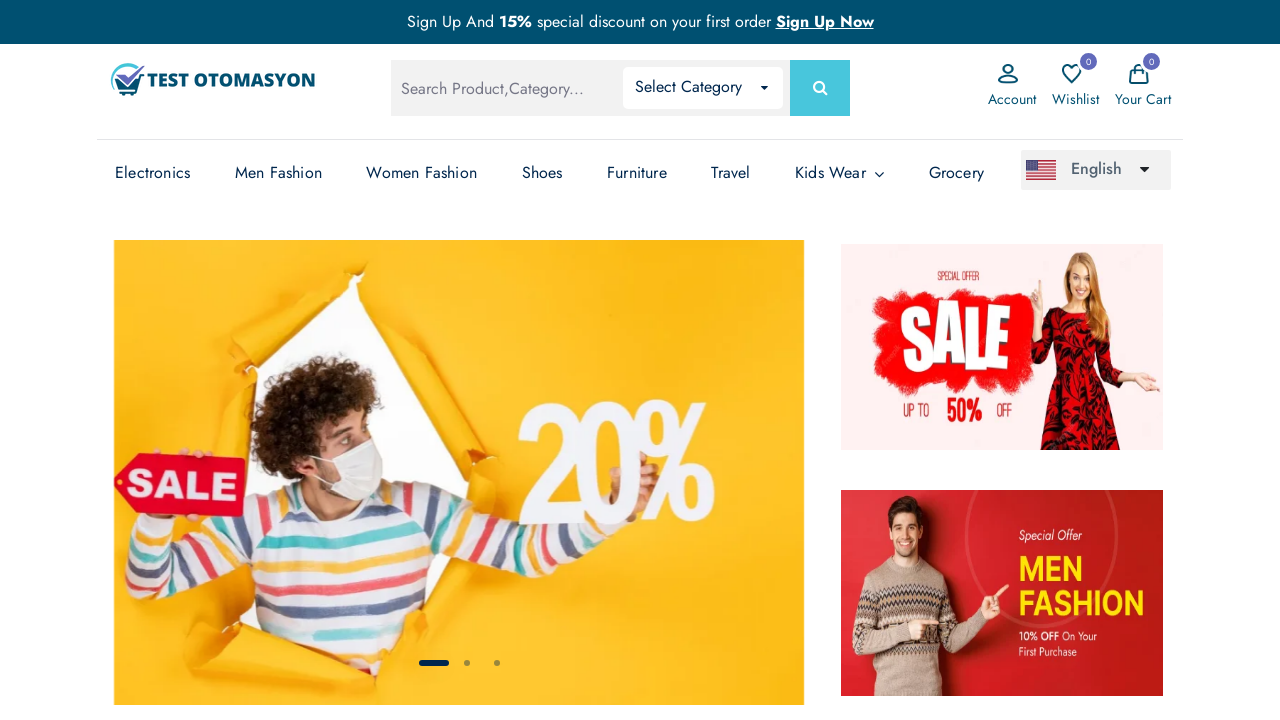

Verified main page URL contains 'testotomasyonu'
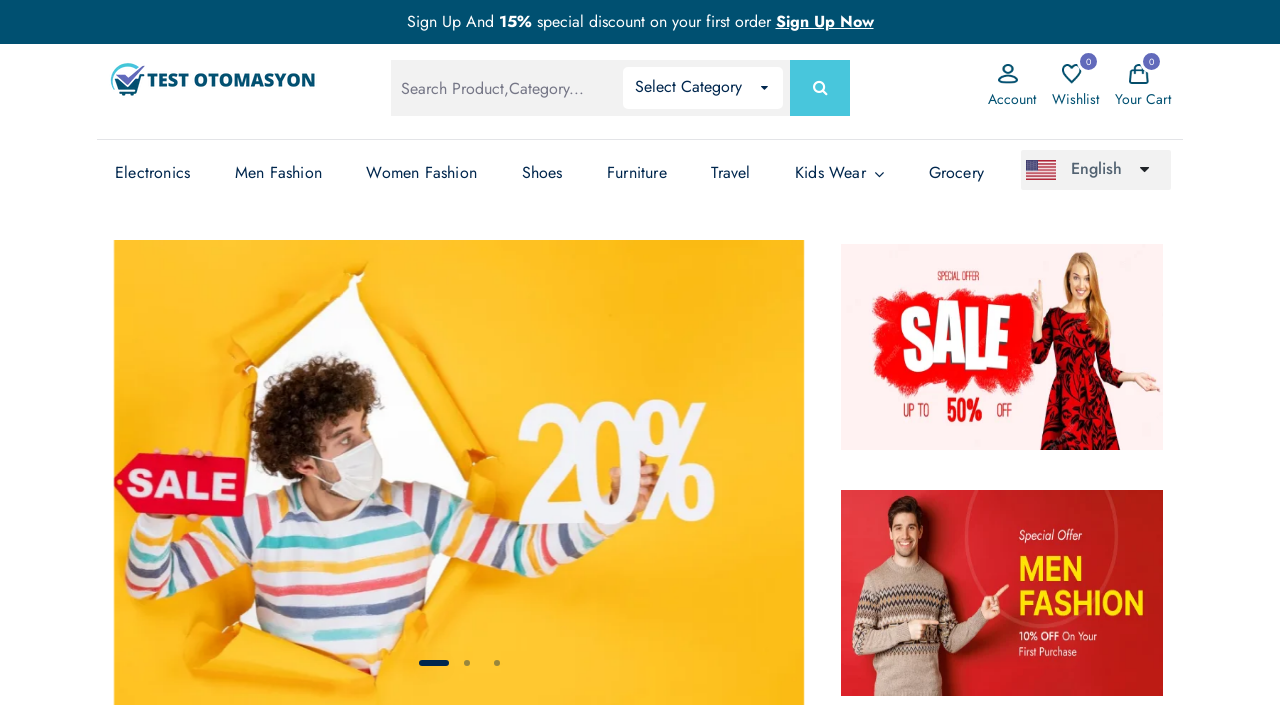

Stored reference to main page
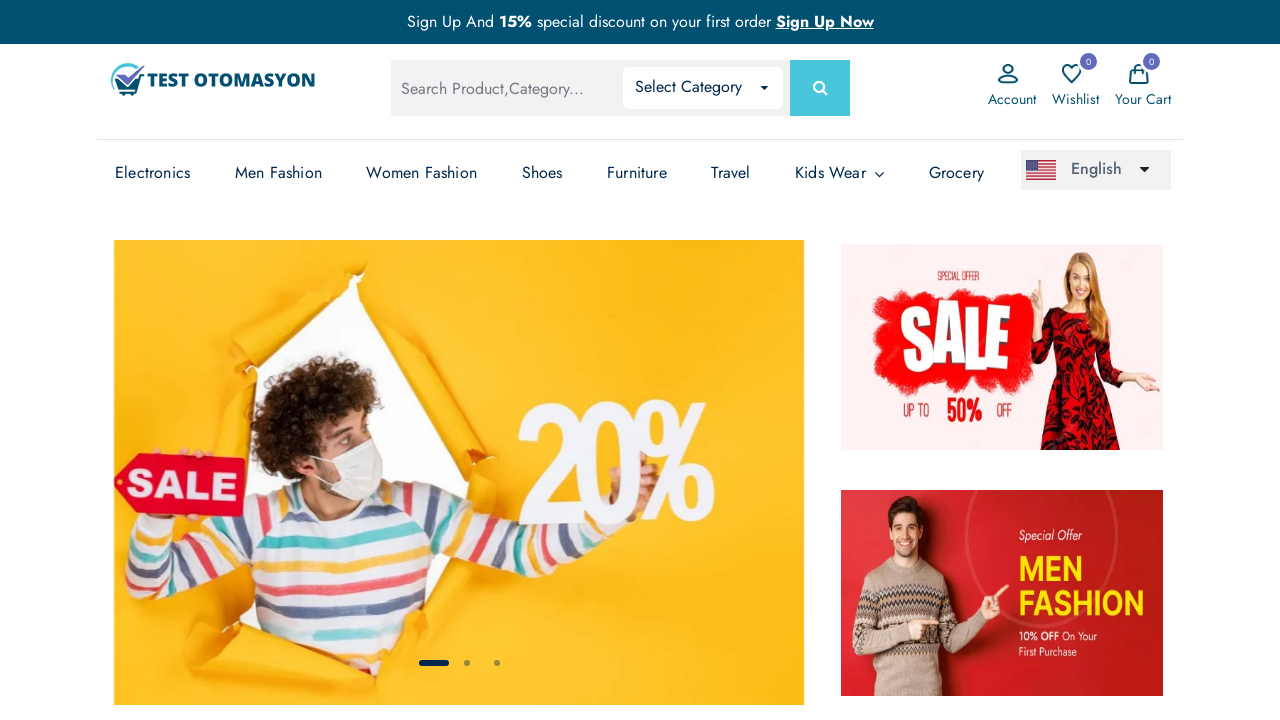

Opened new tab for Electronics
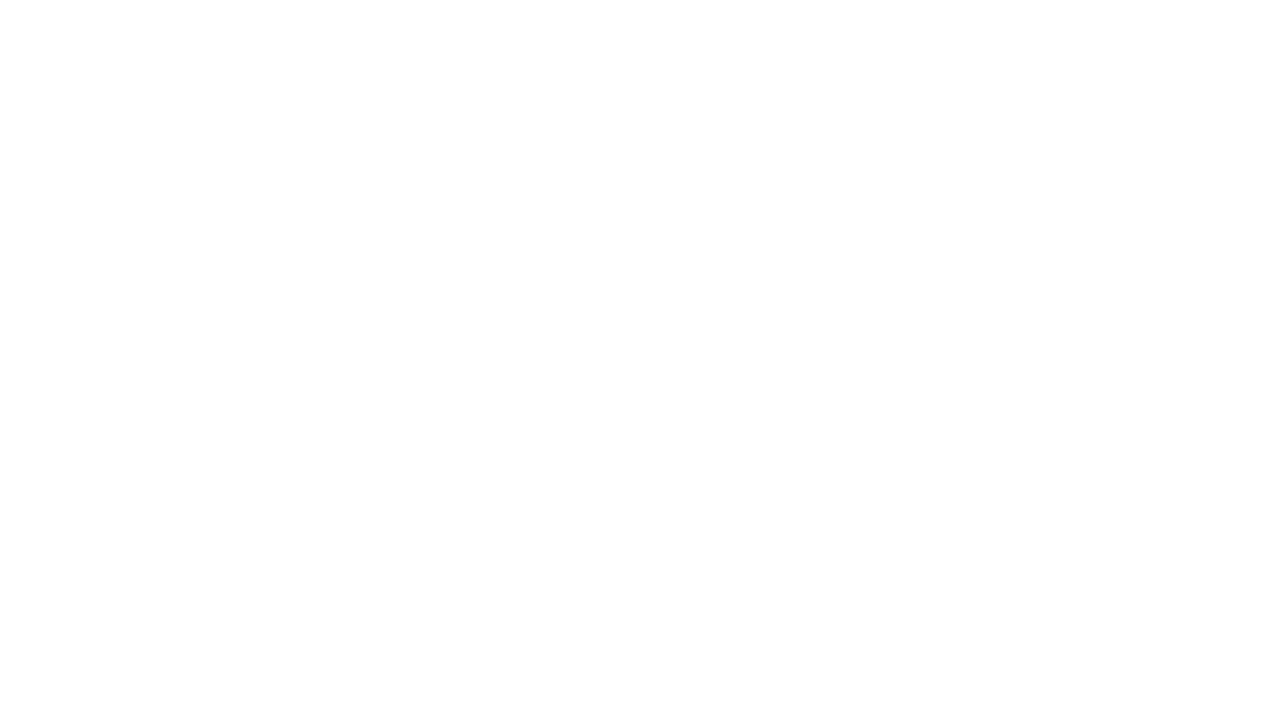

Navigated Electronics tab to testotomasyonu homepage
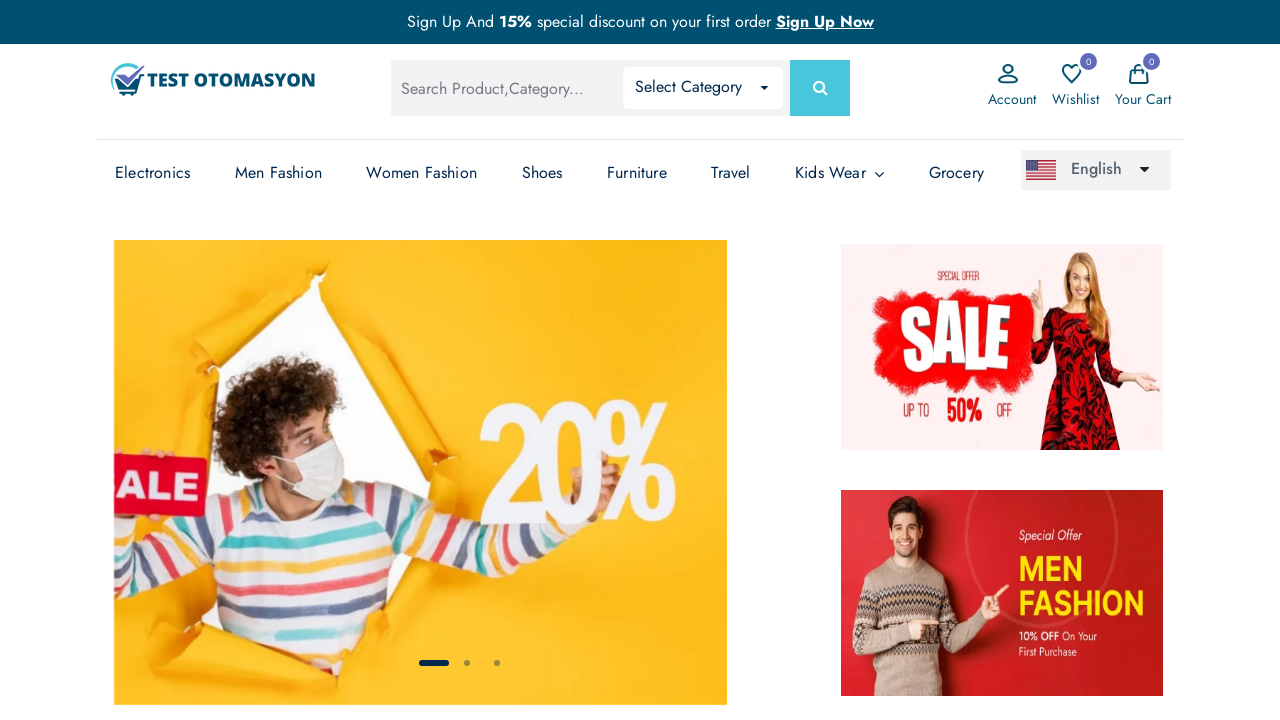

Clicked Electronics link on Electronics tab at (153, 173) on (//a[text()='Electronics'])[3]
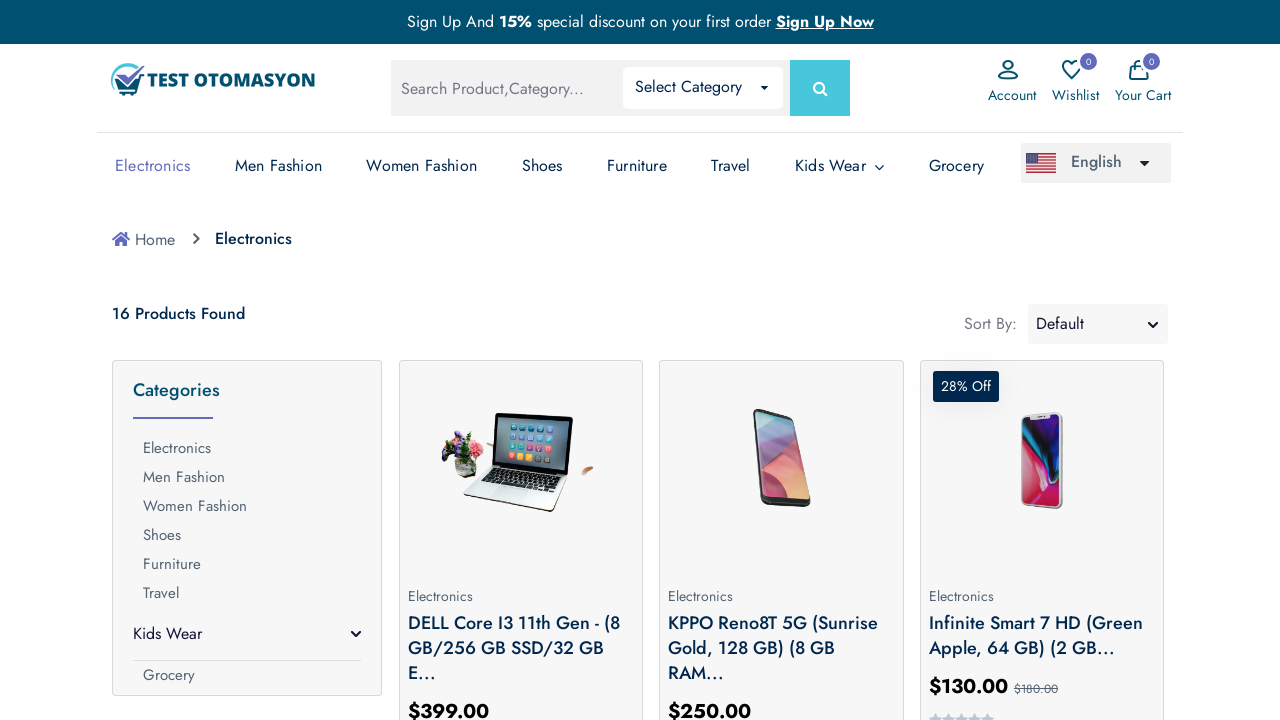

Electronics page finished loading
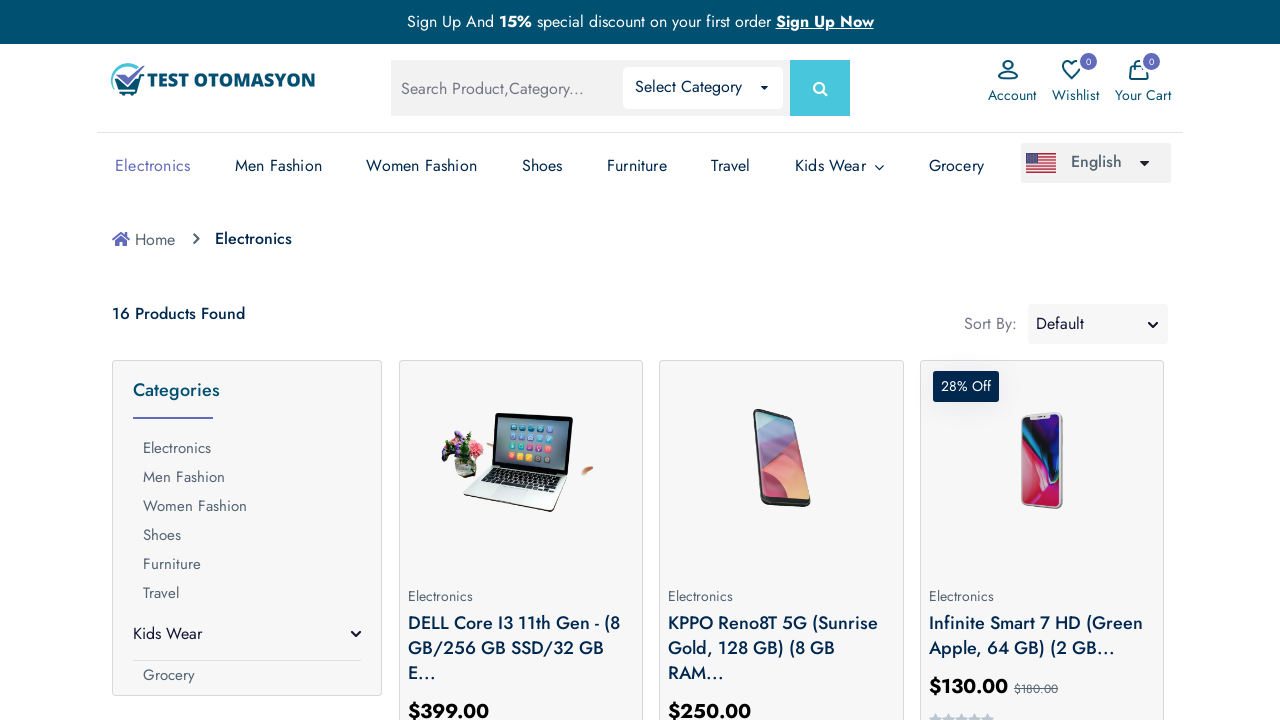

Verified Electronics page title contains 'Electronics'
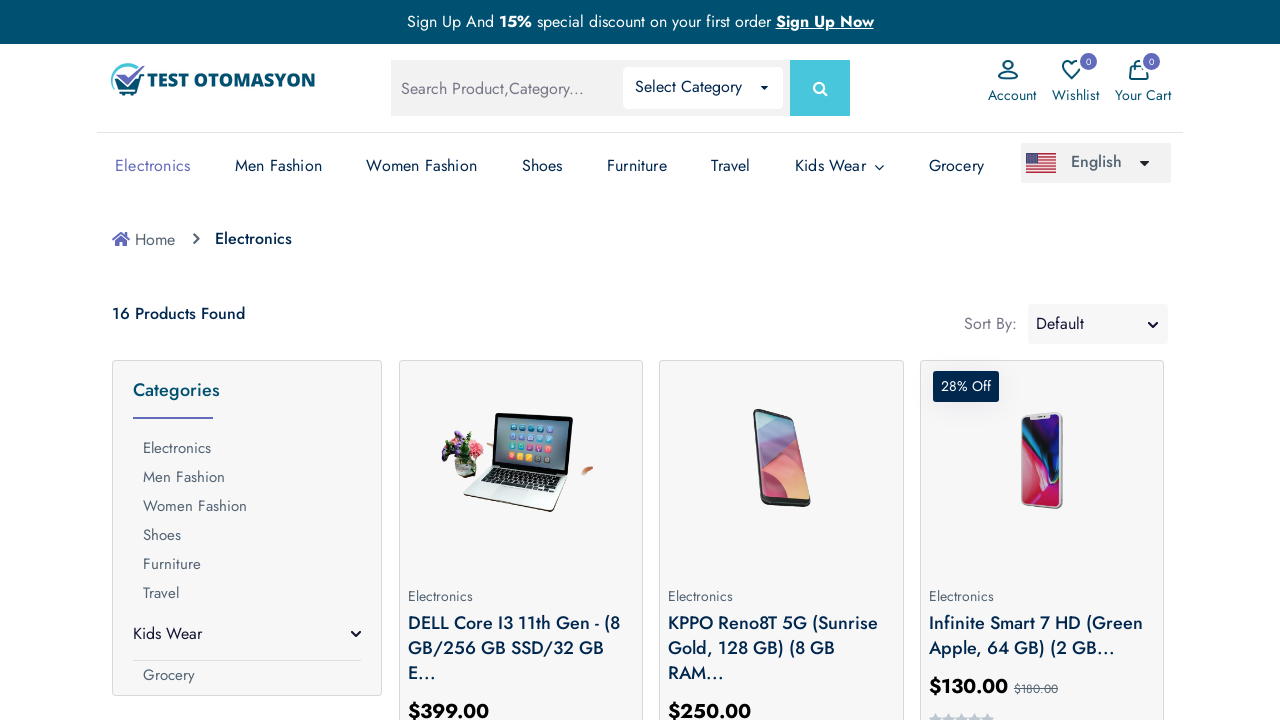

Opened new tab for Men Fashion
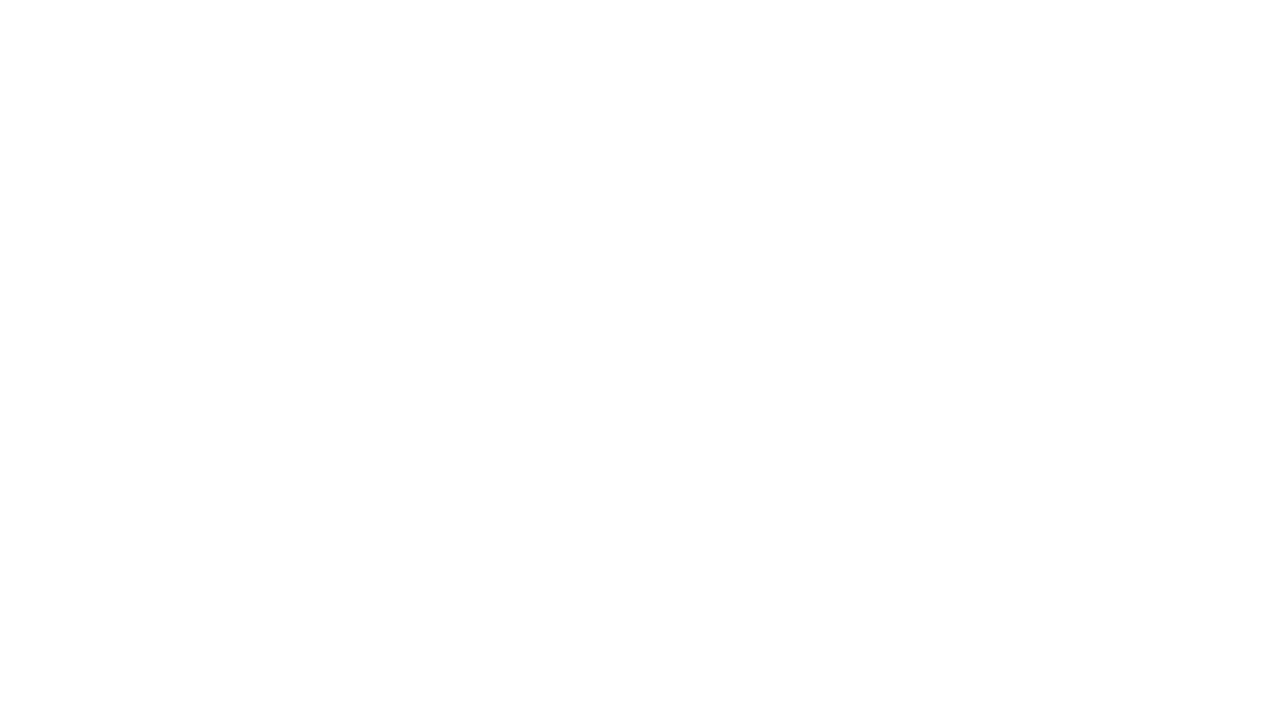

Navigated Men Fashion tab to testotomasyonu homepage
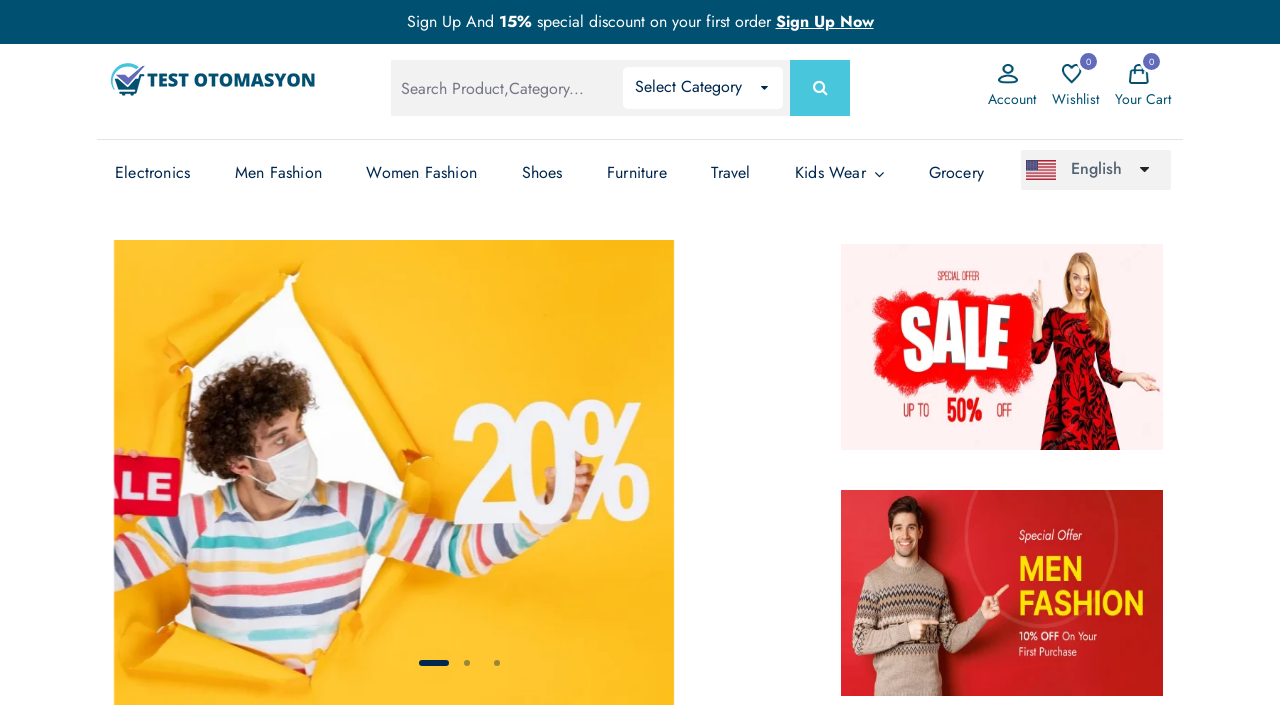

Clicked Men Fashion link on Men Fashion tab at (278, 173) on (//a[text()='Men Fashion'])[3]
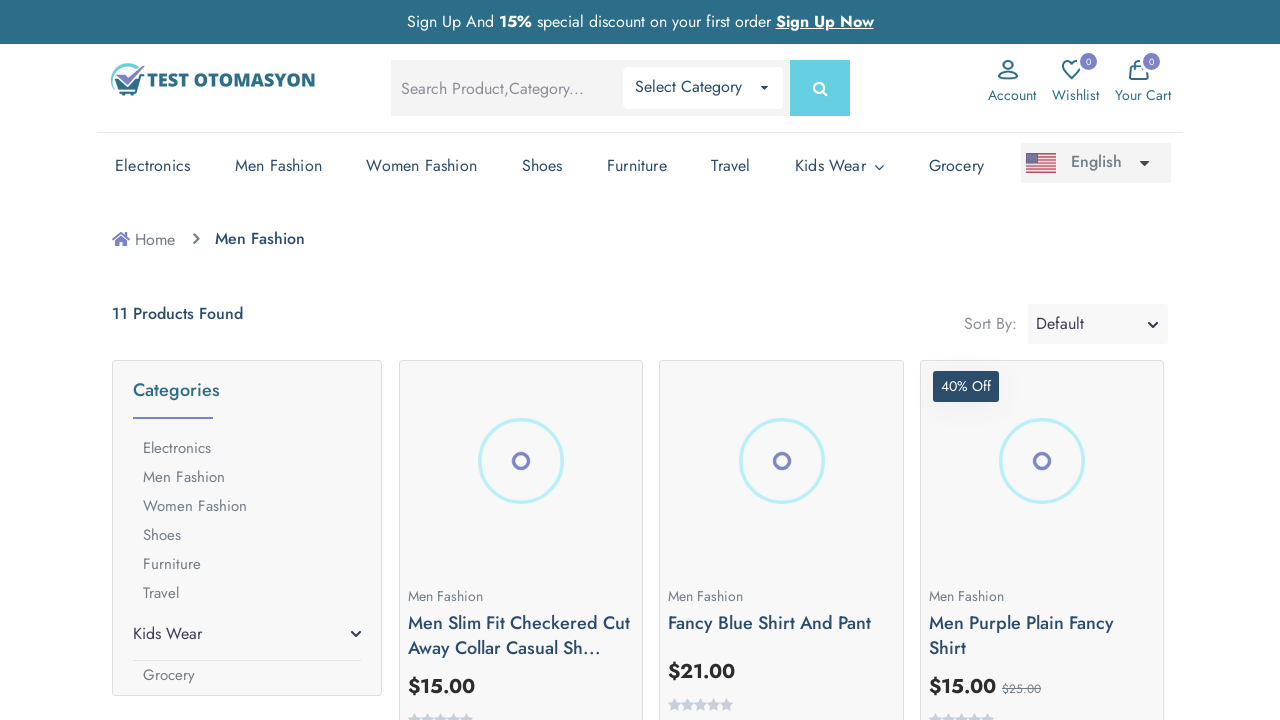

Men Fashion page finished loading
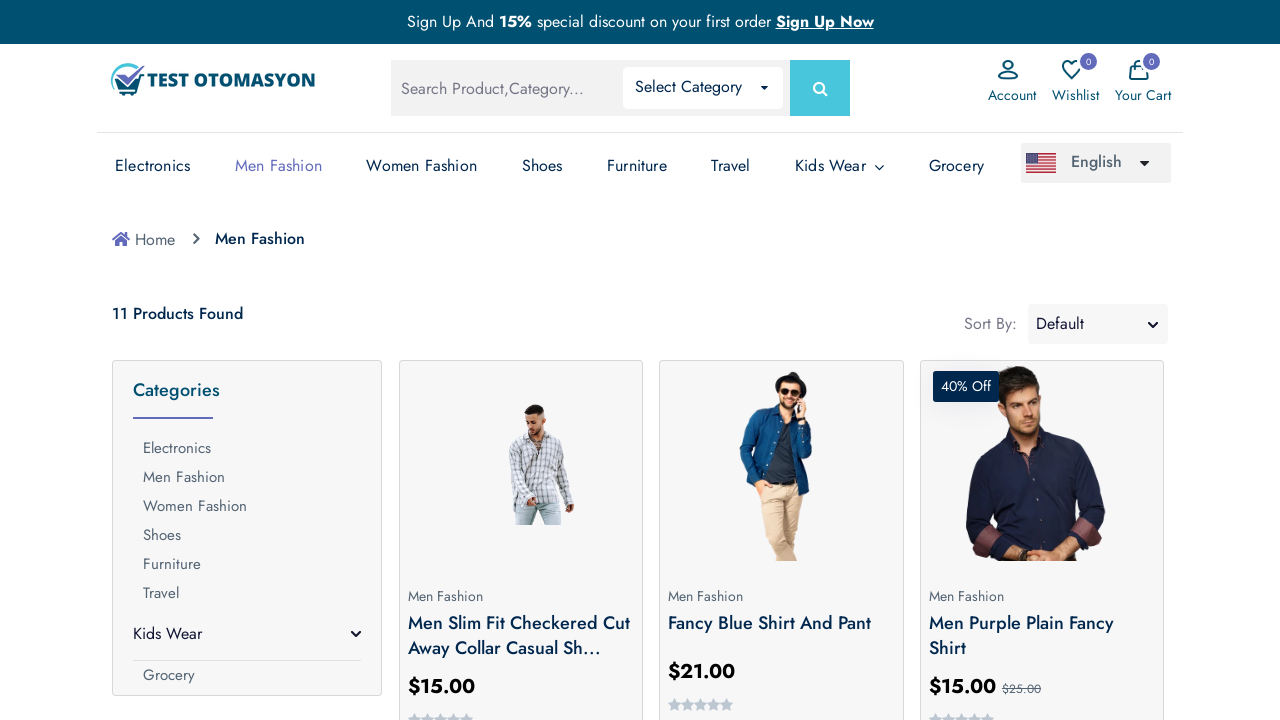

Verified Men Fashion page title contains 'Men Fashion'
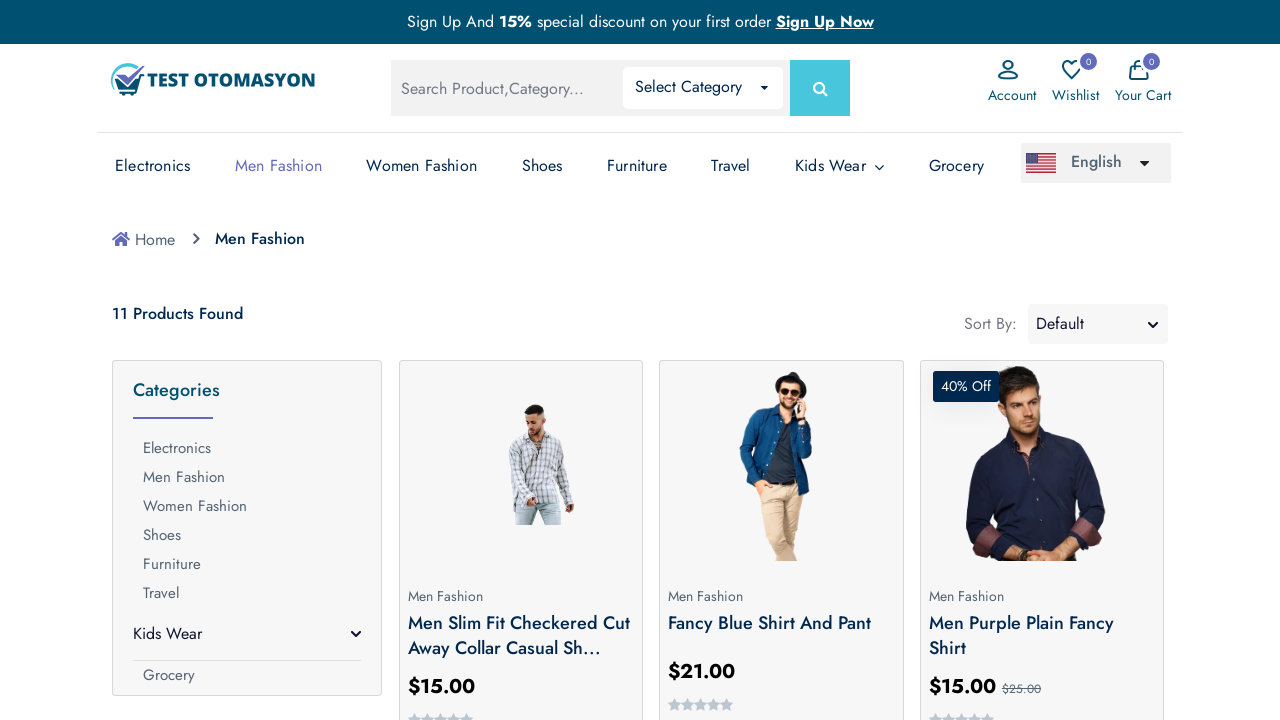

Switched to main page tab
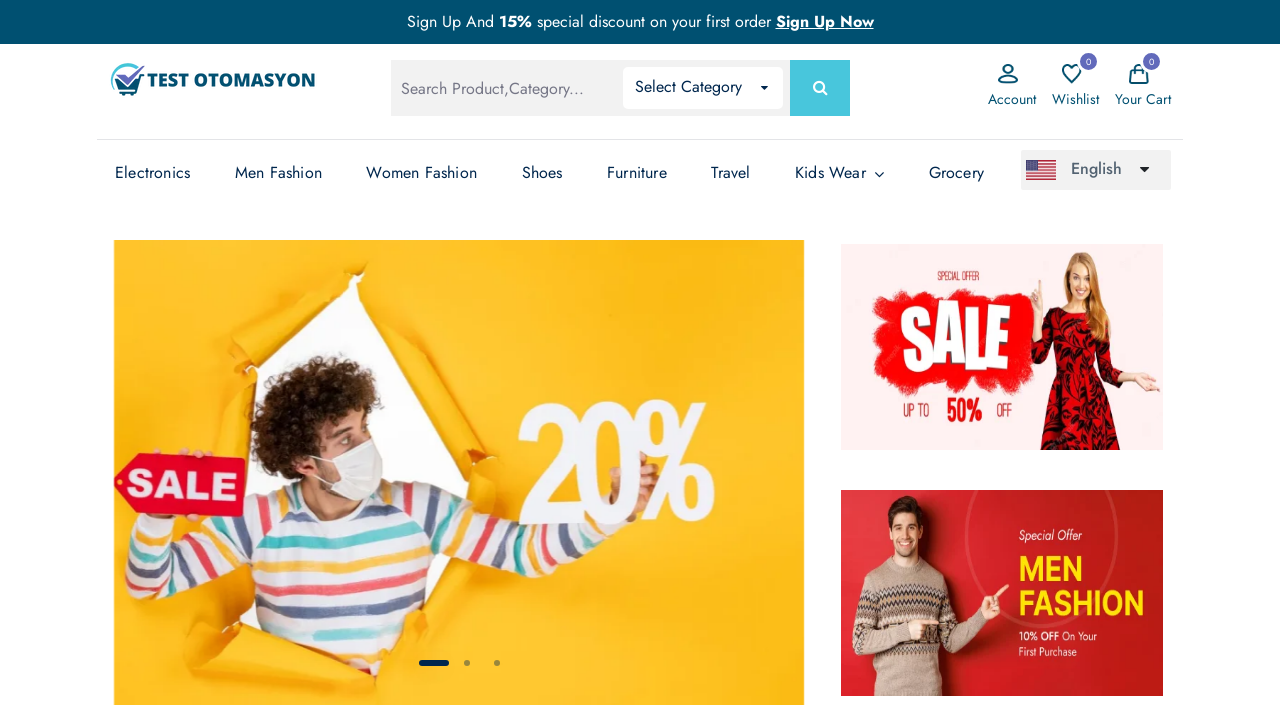

Verified main page URL is correct
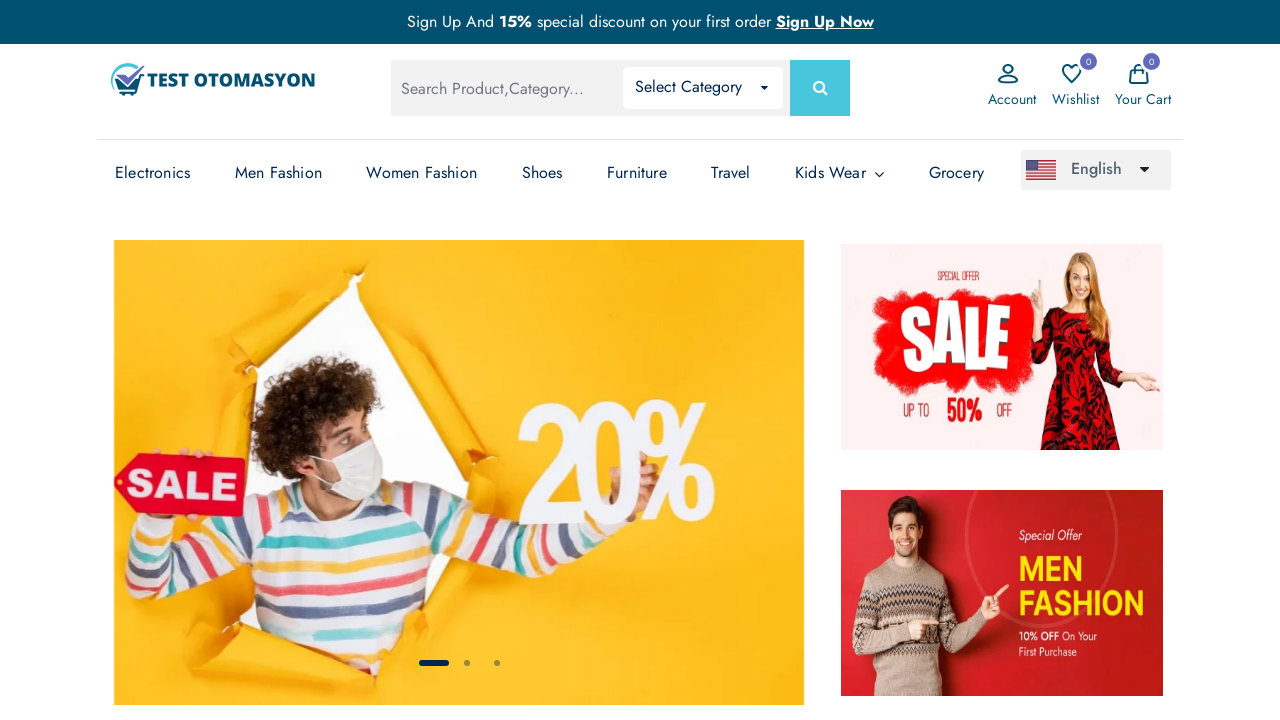

Switched to Electronics tab
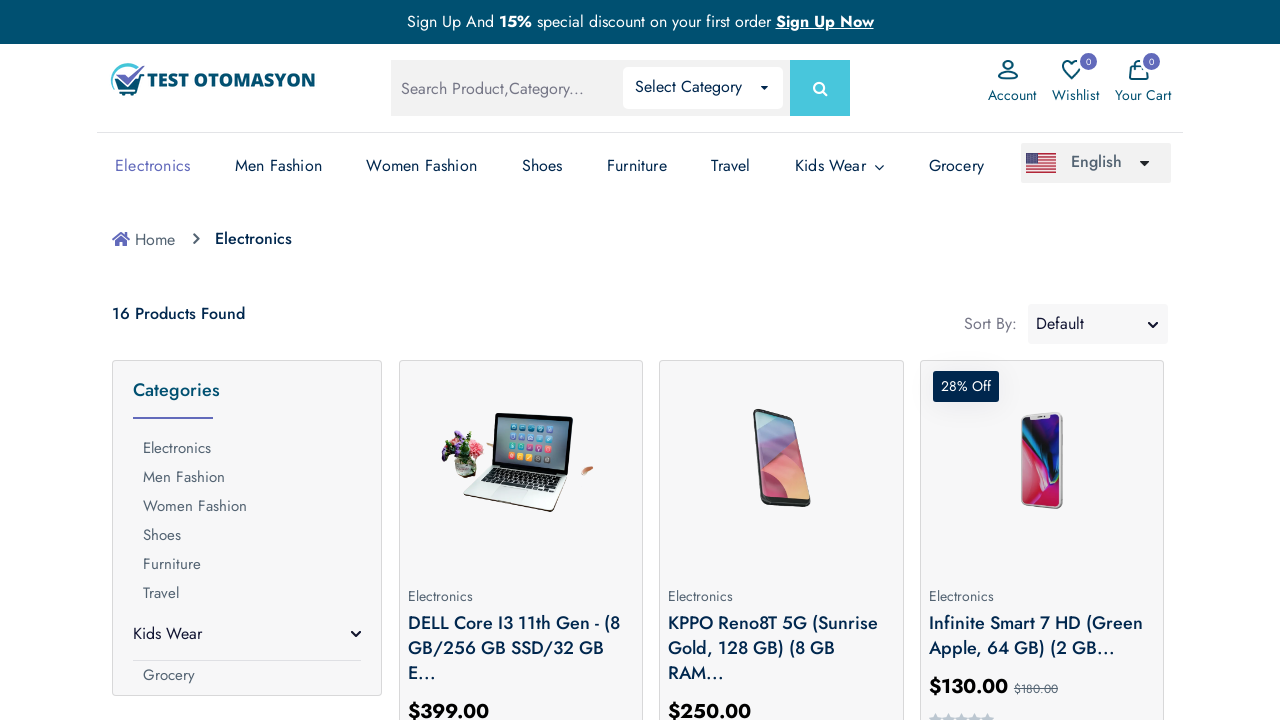

Switched to Men Fashion tab
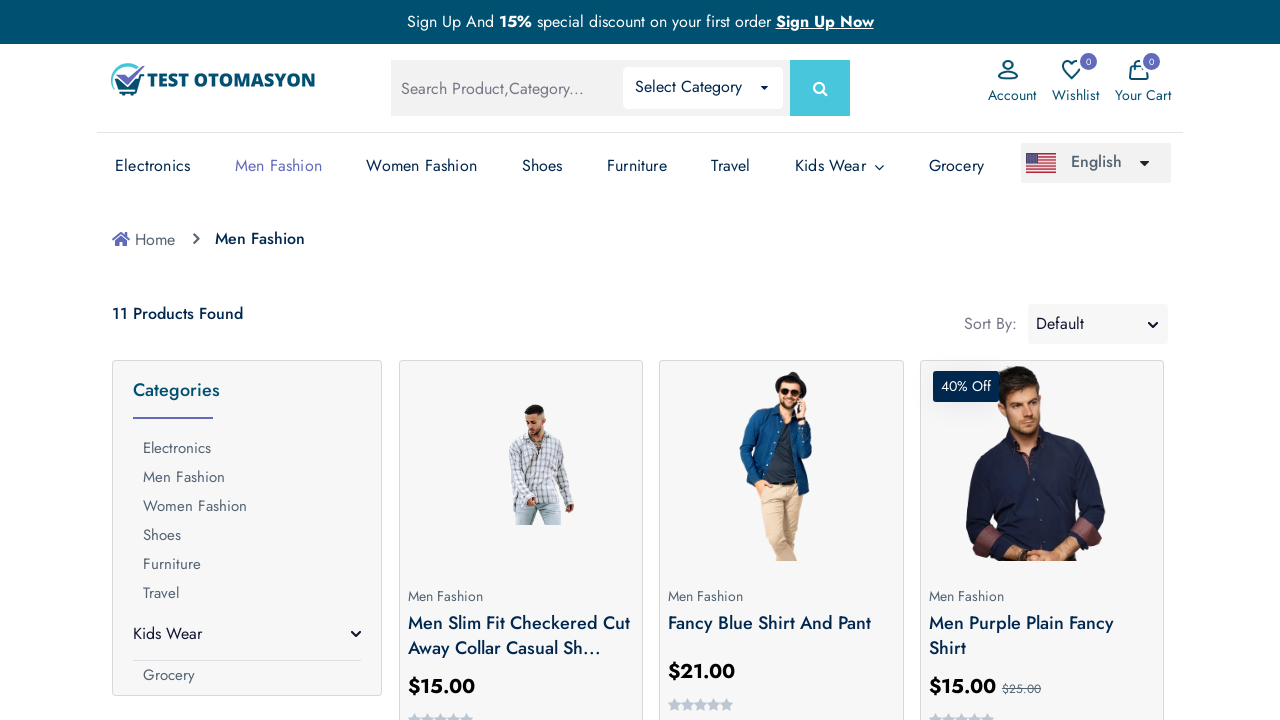

Verified current tab is Men Fashion page
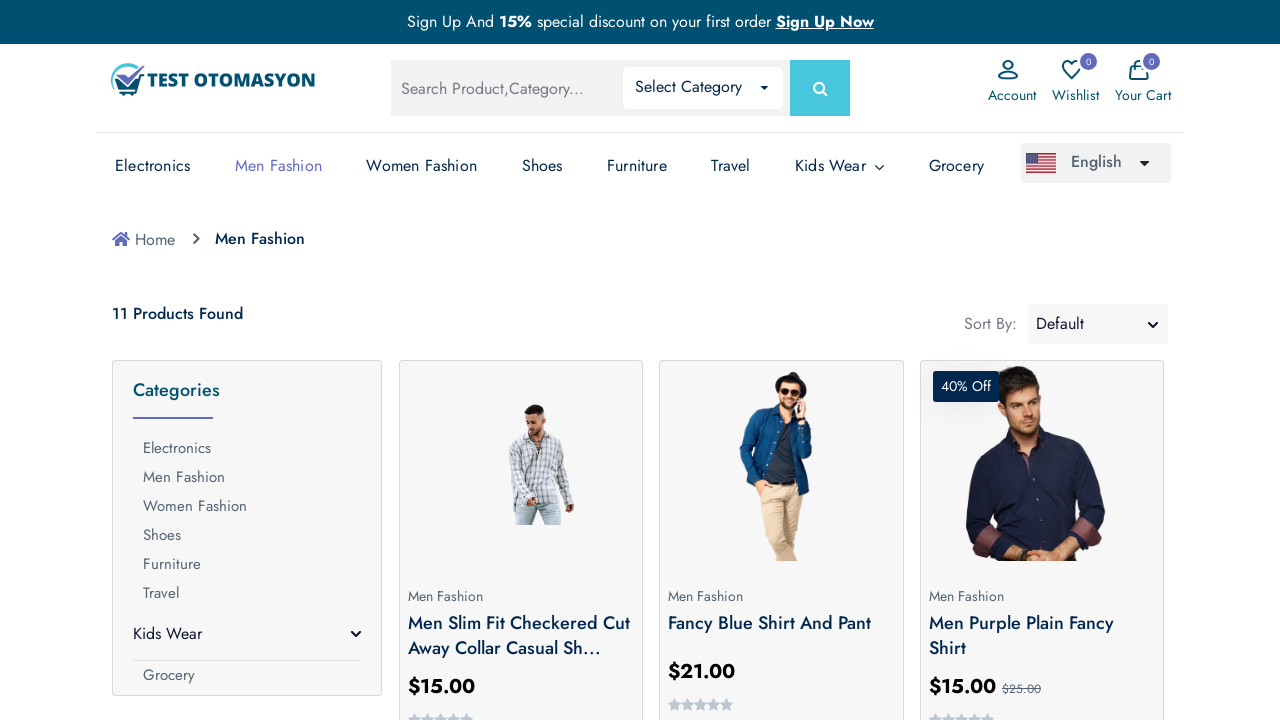

Closed Electronics tab
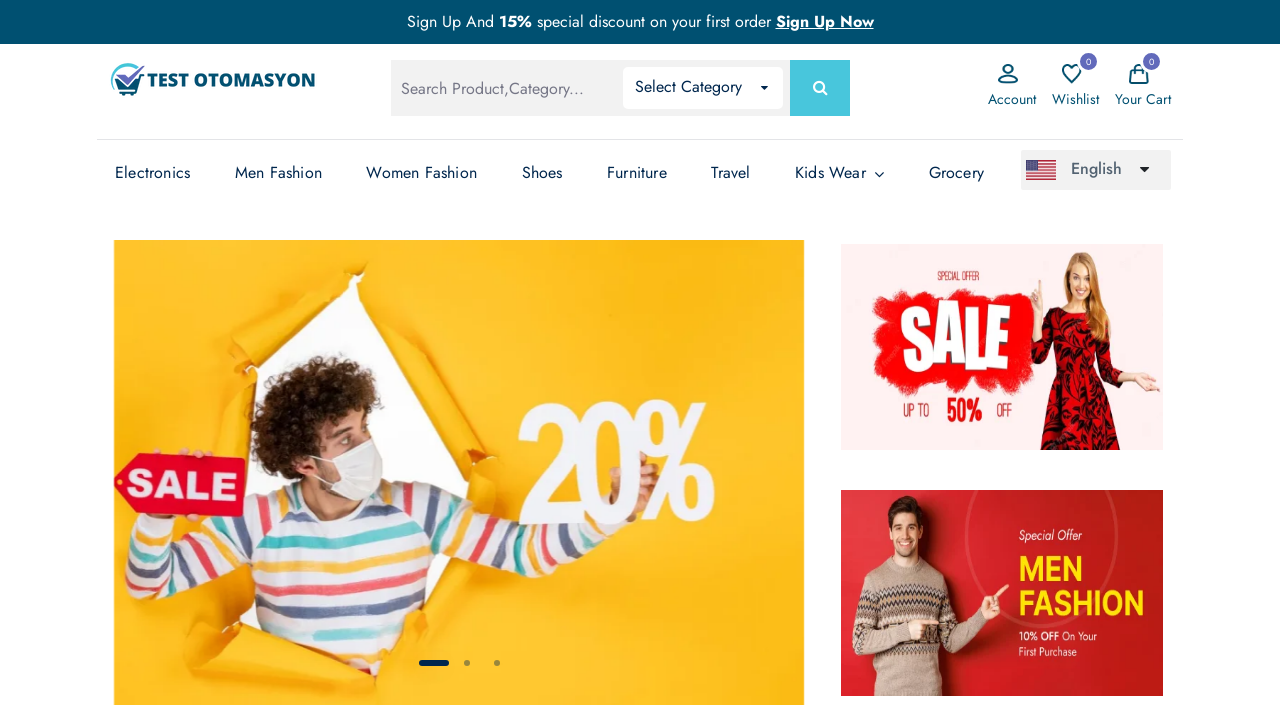

Closed Men Fashion tab
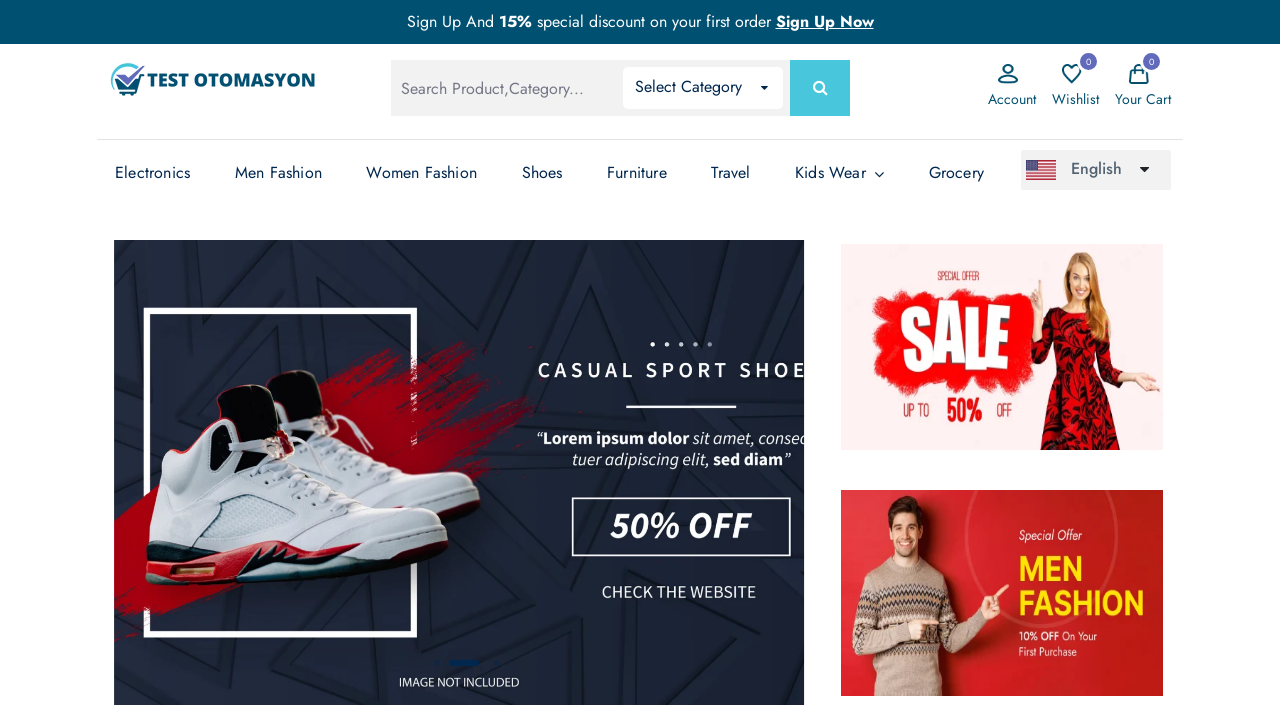

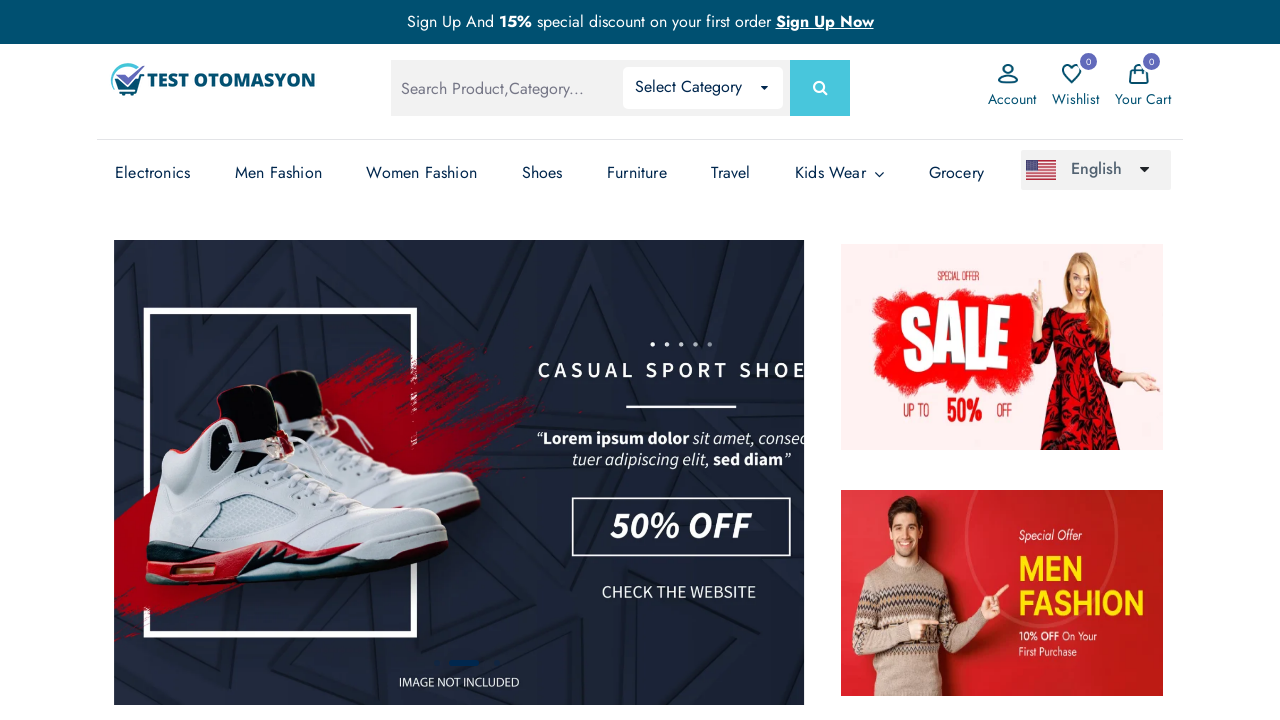